Tests JavaScript alert handling by clicking a button that triggers an alert and then accepting/dismissing the alert dialog

Starting URL: http://the-internet.herokuapp.com/javascript_alerts

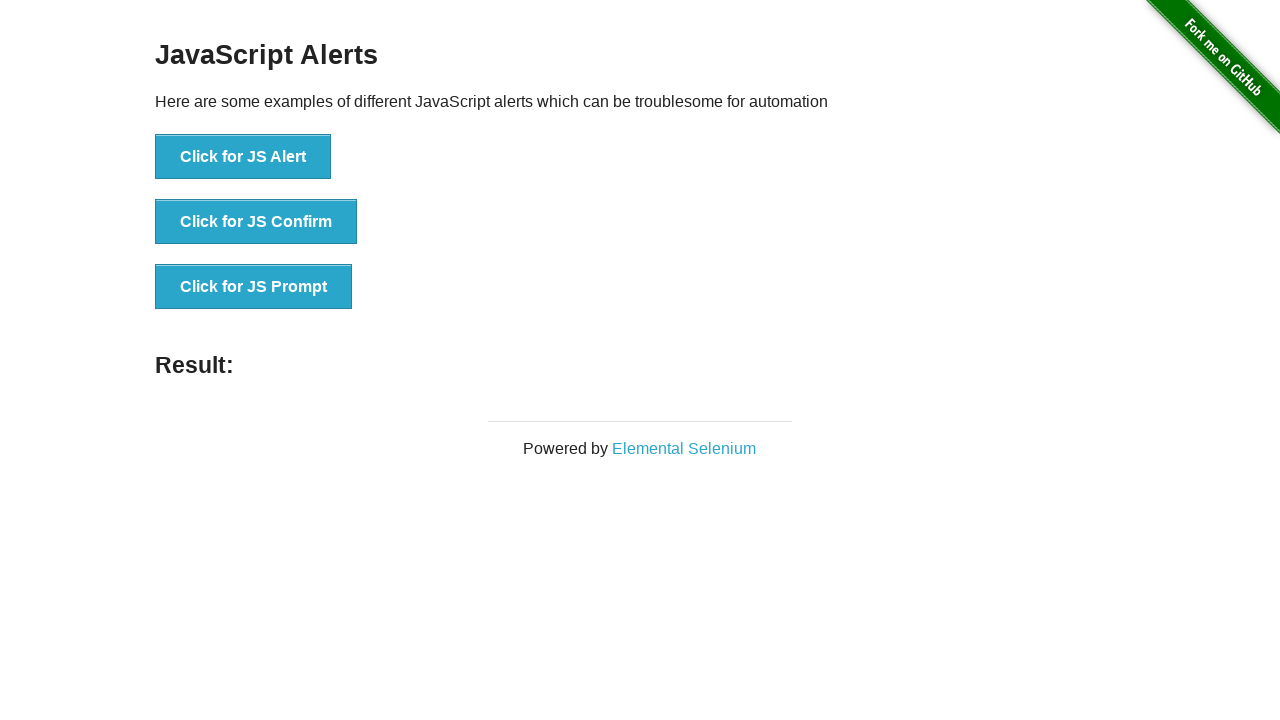

Clicked button to trigger JavaScript alert at (243, 157) on xpath=//button[@onclick='jsAlert()']
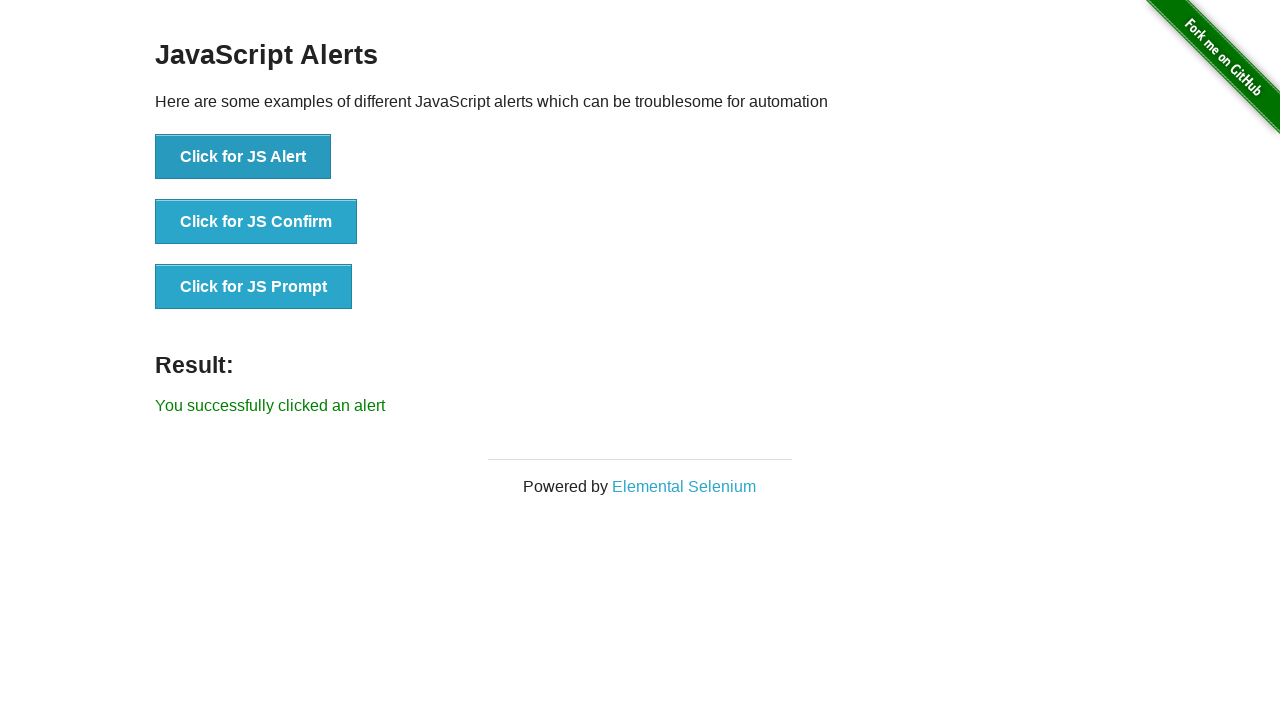

Set up dialog handler to accept alerts
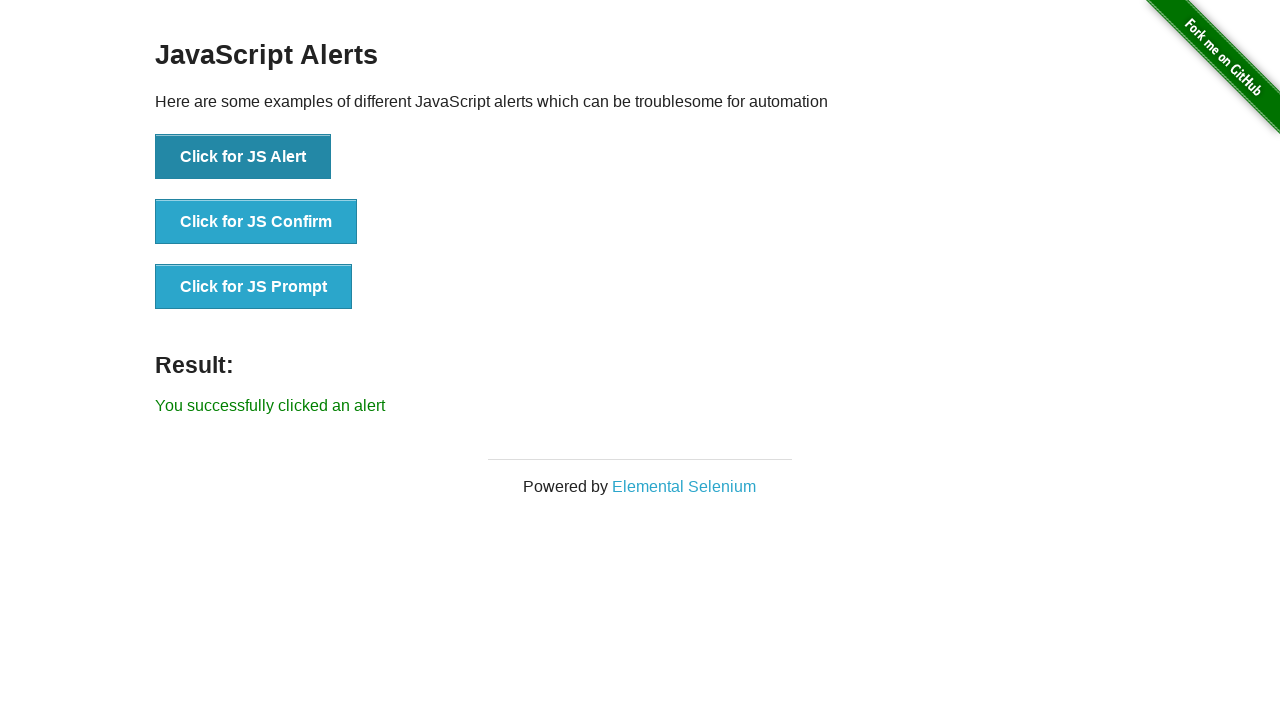

Clicked button to trigger JavaScript alert again at (243, 157) on xpath=//button[@onclick='jsAlert()']
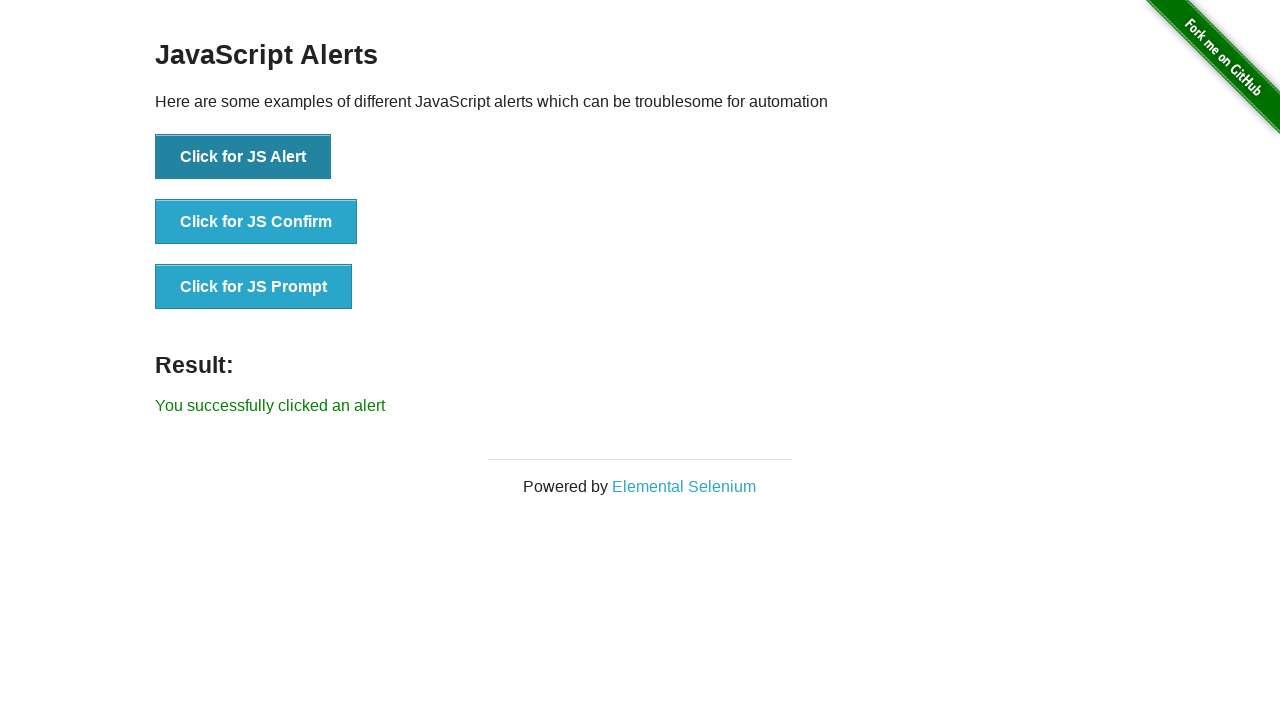

Alert result text appeared on page
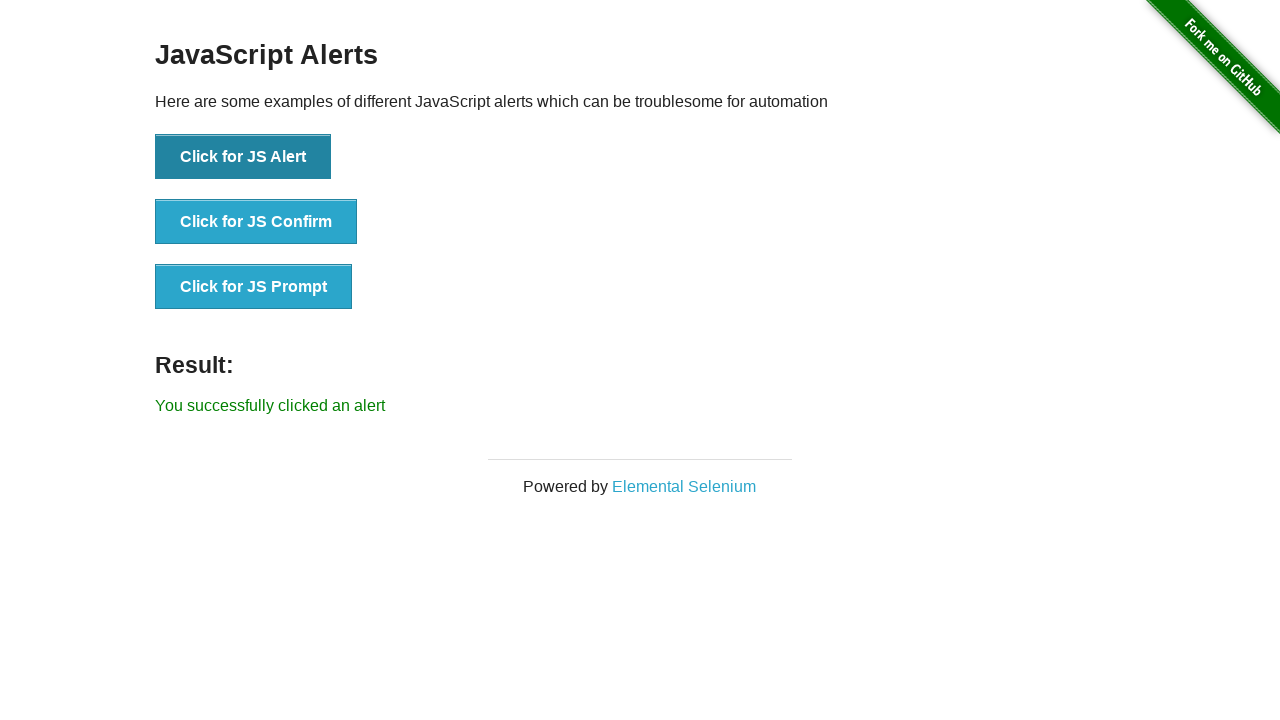

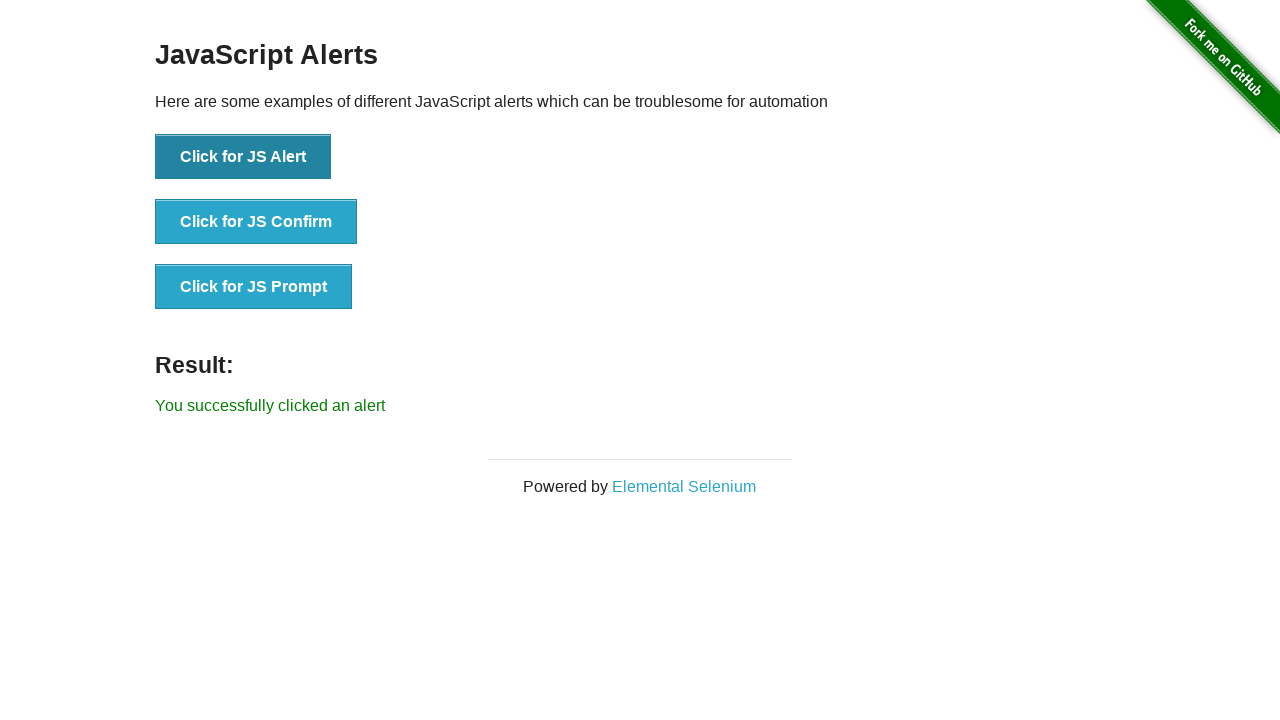